Tests confirm dialog handling by clicking the confirm button and dismissing the dialog

Starting URL: https://demoqa.com/alerts

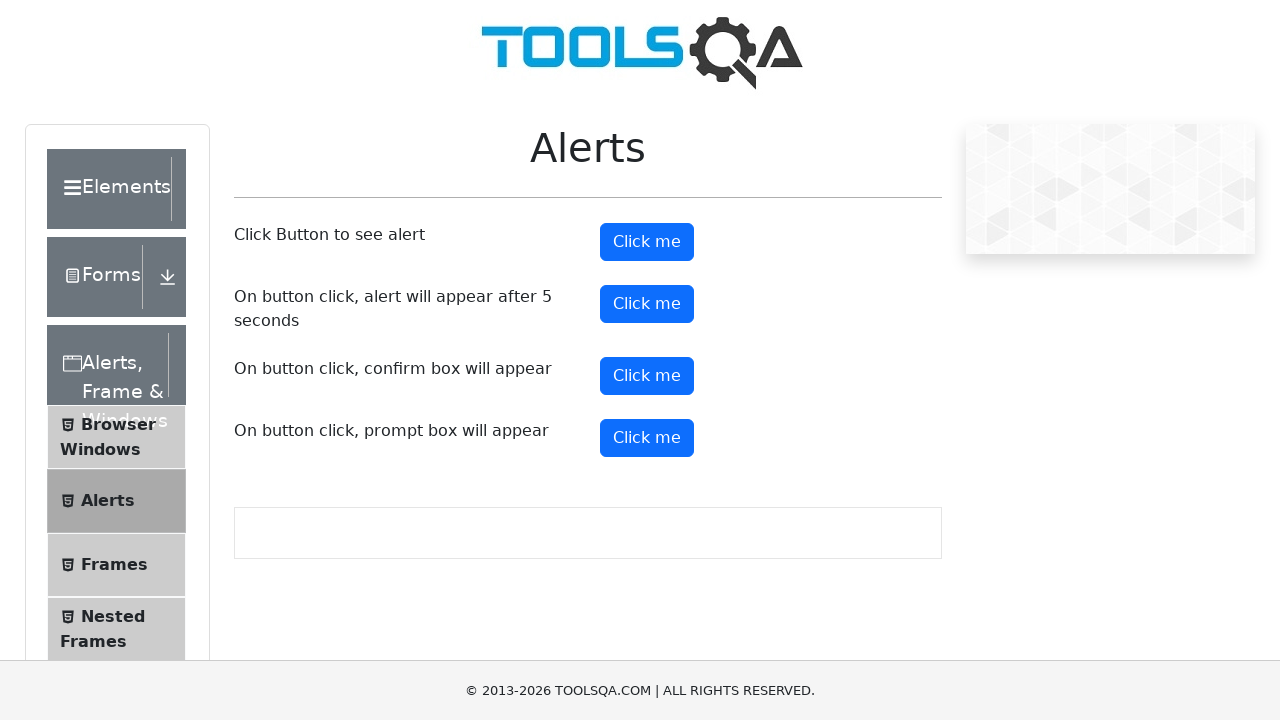

Set up dialog handler to dismiss confirm dialogs
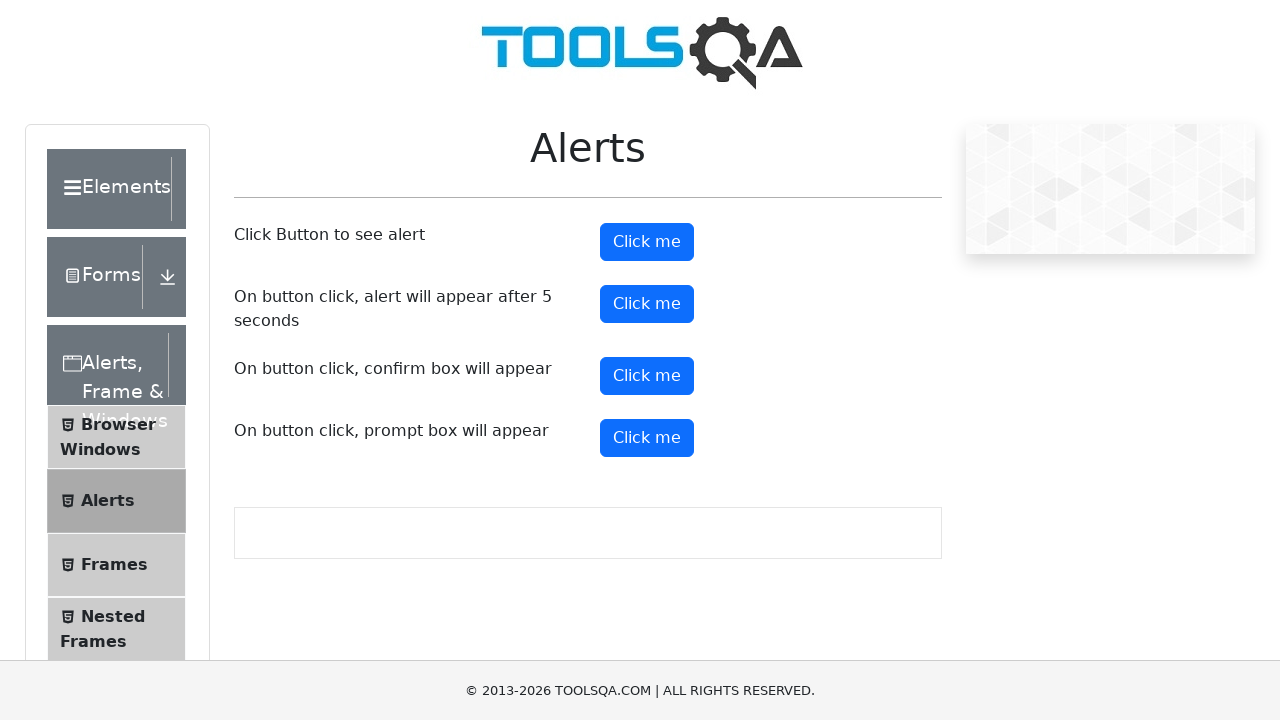

Clicked confirm button to trigger the confirm dialog at (647, 376) on #confirmButton
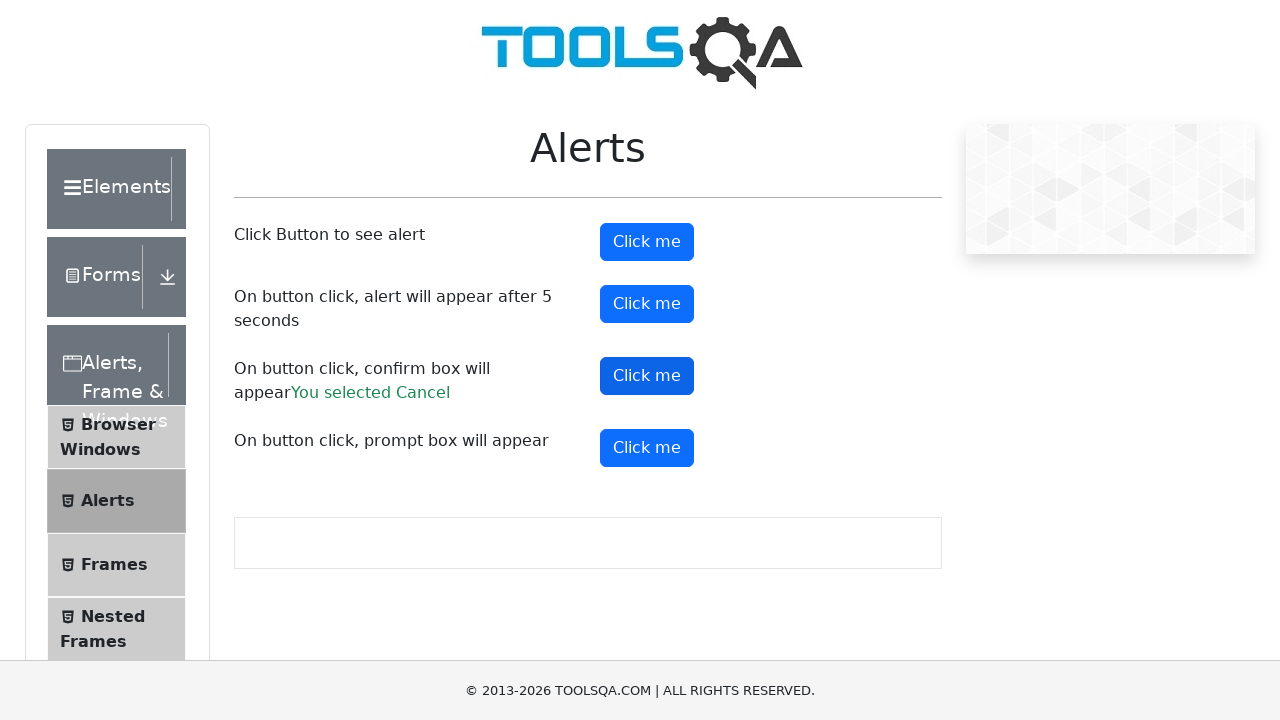

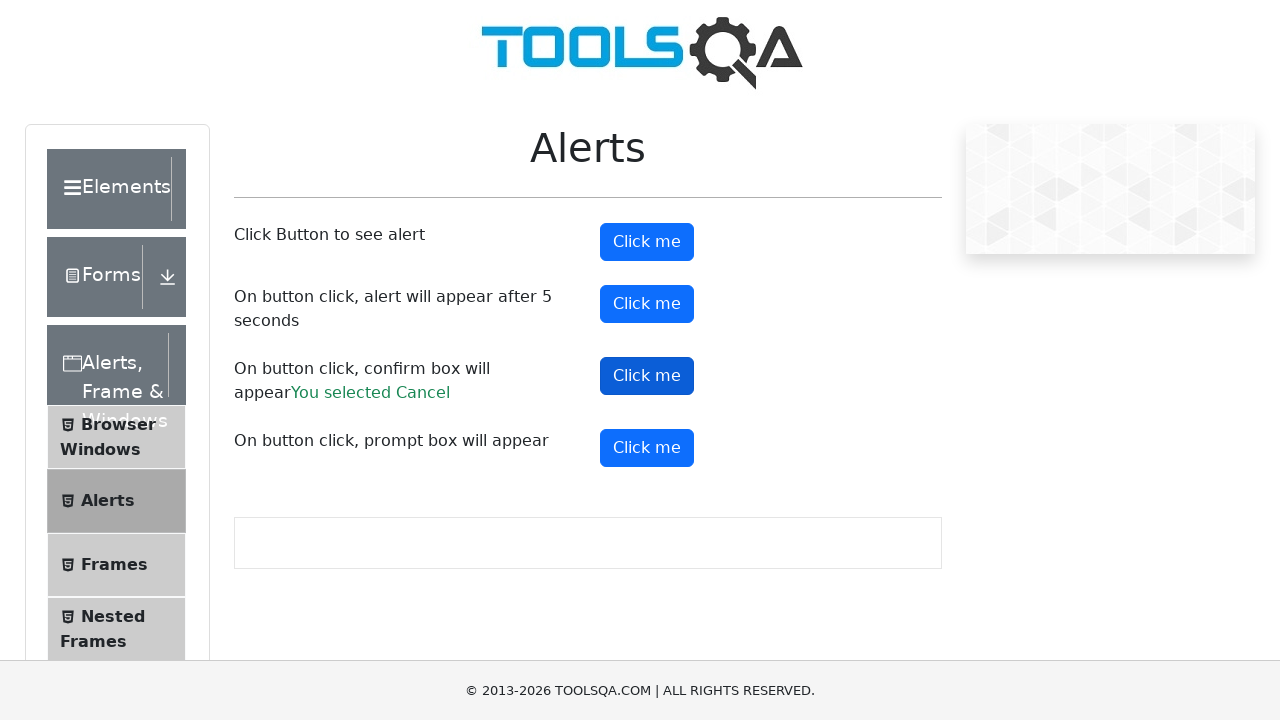